Tests jQuery UI accordion widget by navigating to the accordion demo, switching to the iframe containing the widget, and clicking on different accordion sections to expand/collapse them.

Starting URL: https://www.jQueryui.com

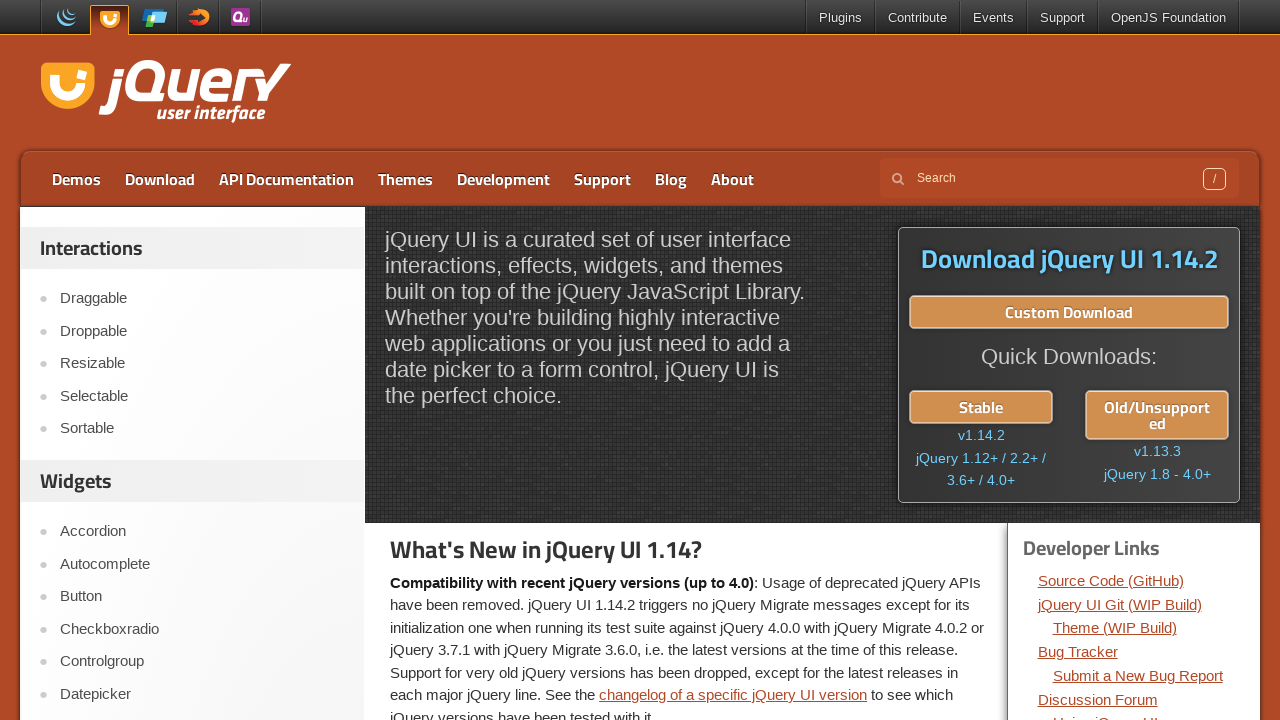

Clicked on Accordion menu item in sidebar at (202, 532) on xpath=//*[@id='sidebar']/aside[2]/ul/li[1]/a
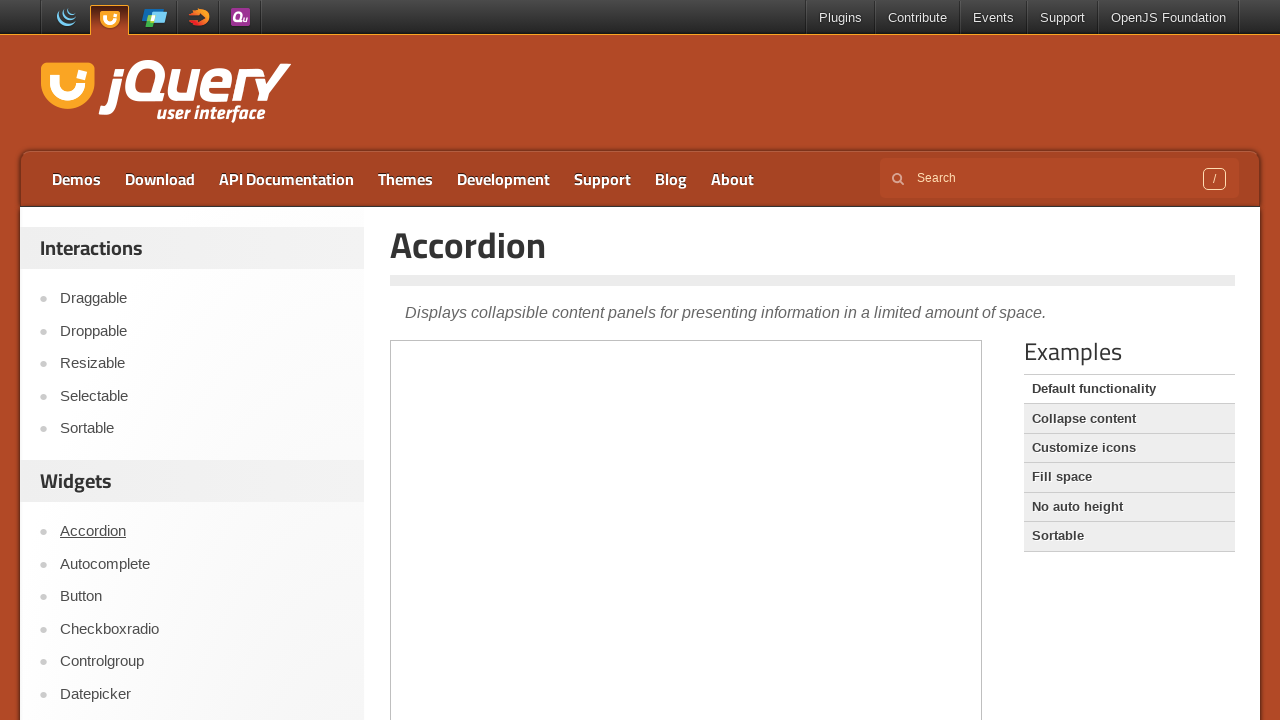

Iframe containing accordion widget loaded
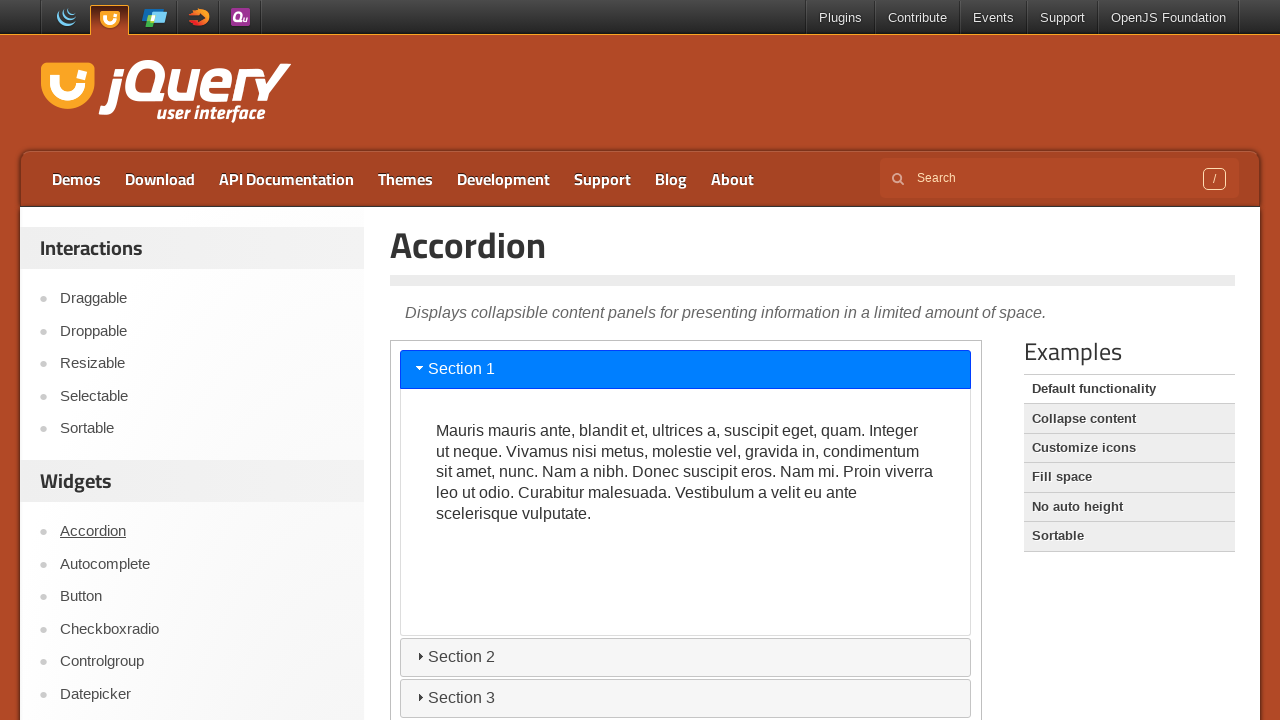

Located and switched to accordion iframe
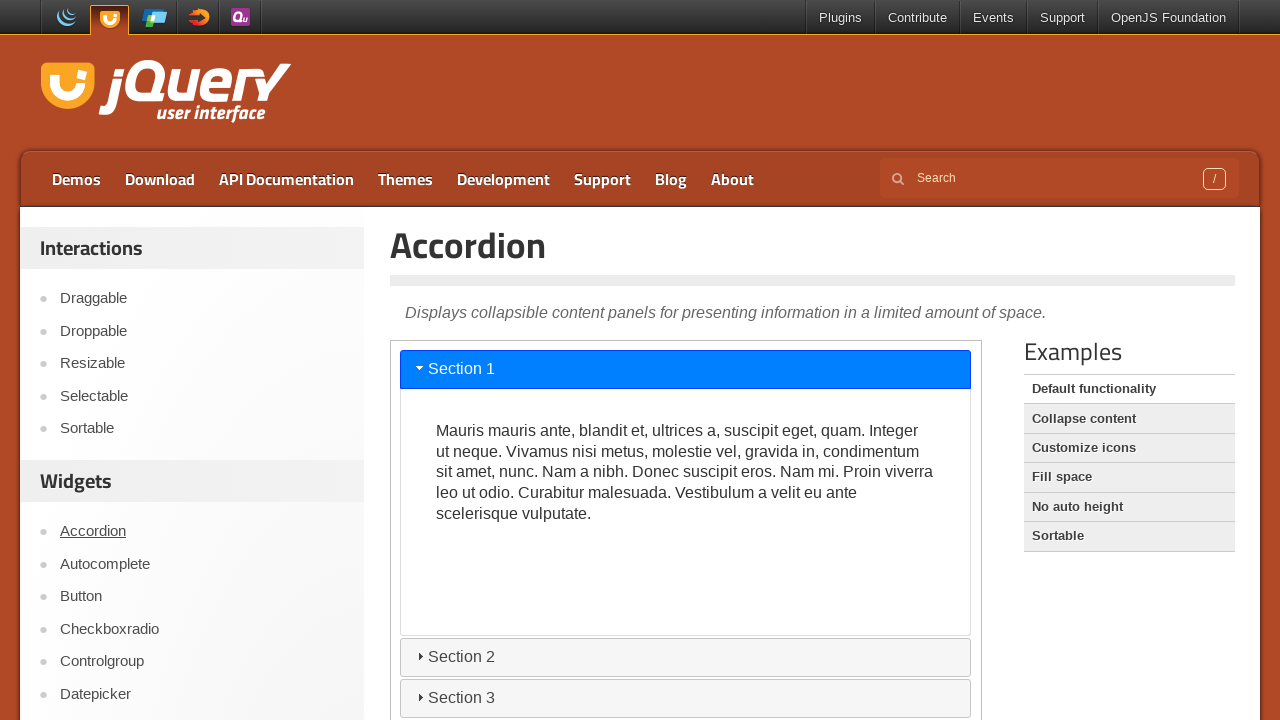

Clicked on Section 1 of the accordion at (686, 369) on #content iframe >> internal:control=enter-frame >> #ui-id-1
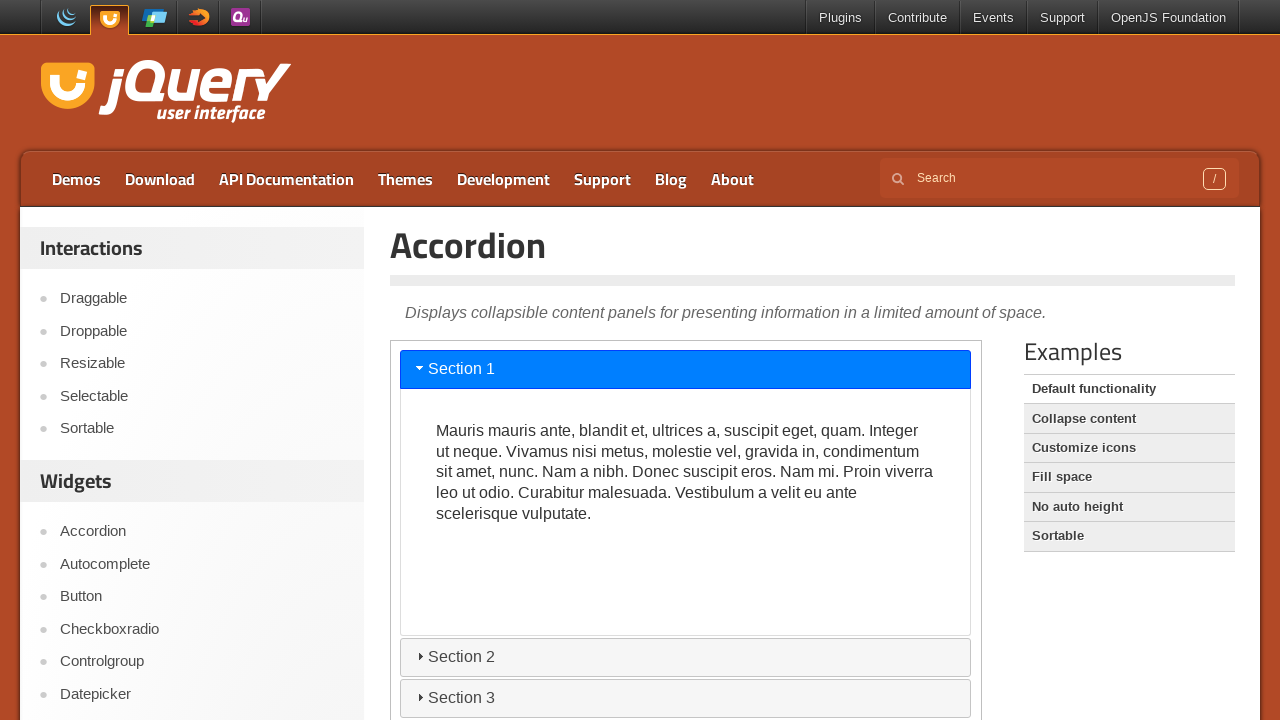

Waited 500ms for accordion animation to complete
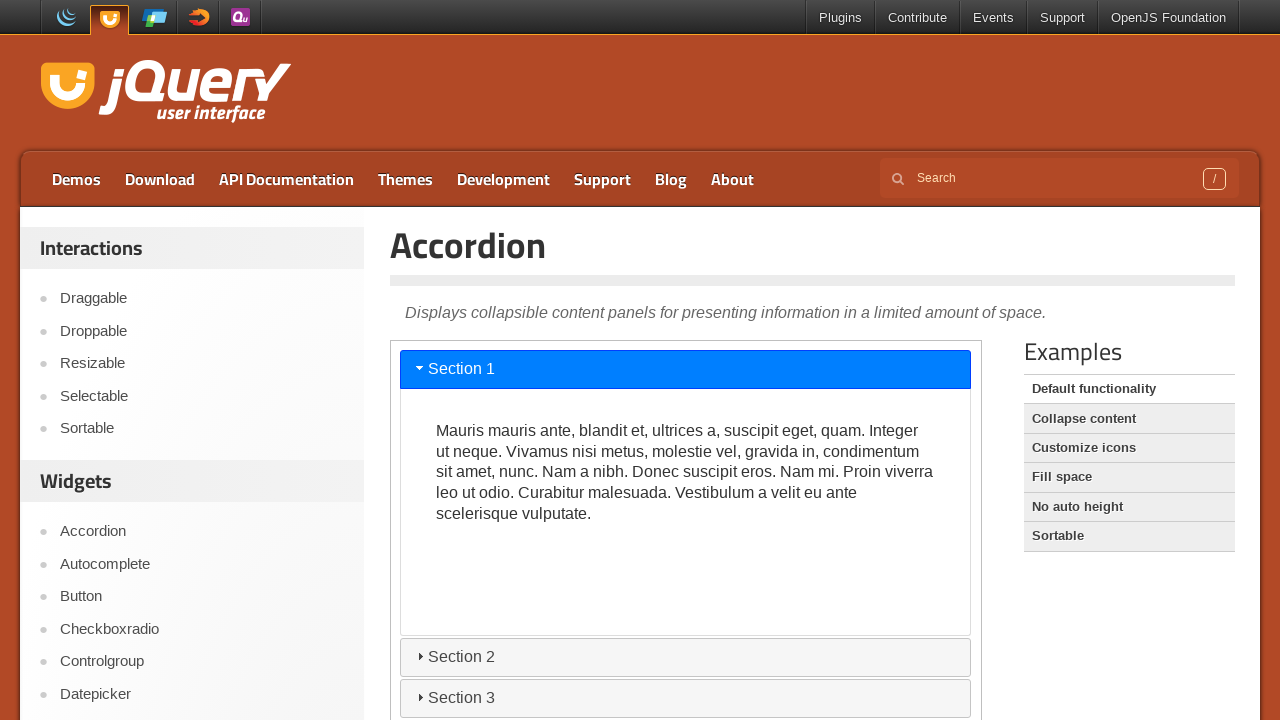

Clicked on Section 2 of the accordion at (686, 657) on #content iframe >> internal:control=enter-frame >> #ui-id-3
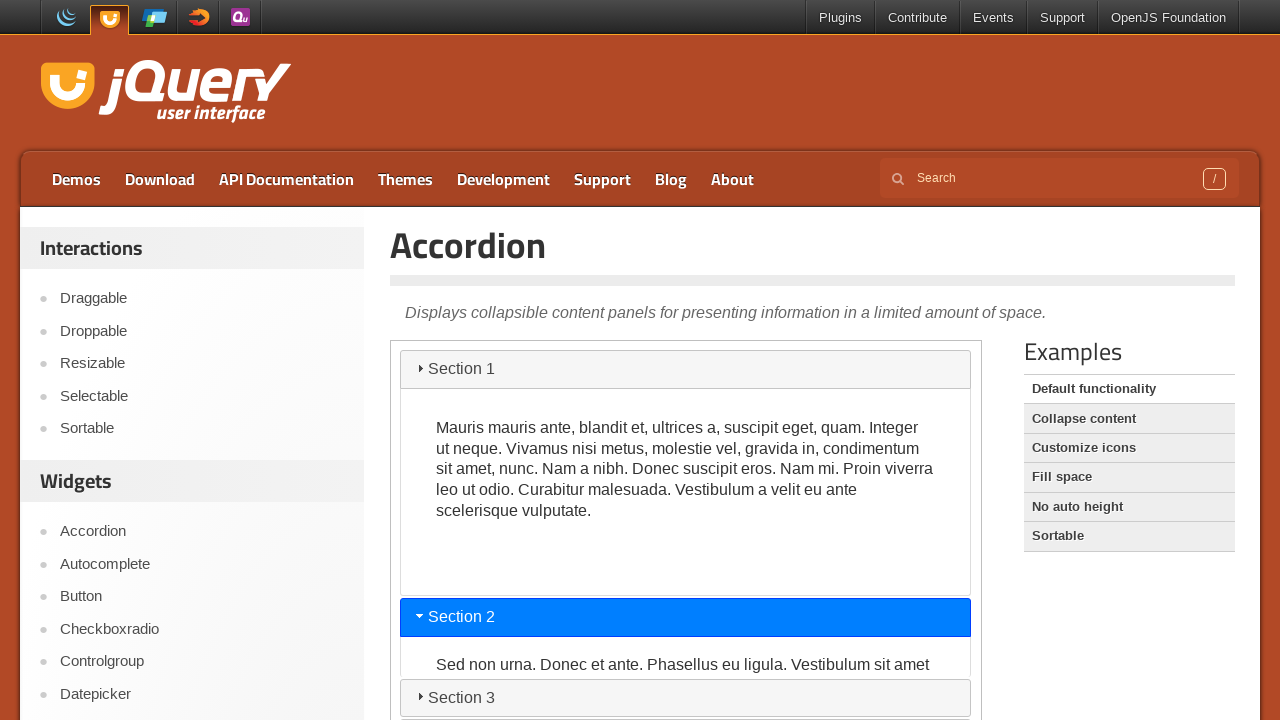

Waited 500ms for accordion animation to complete
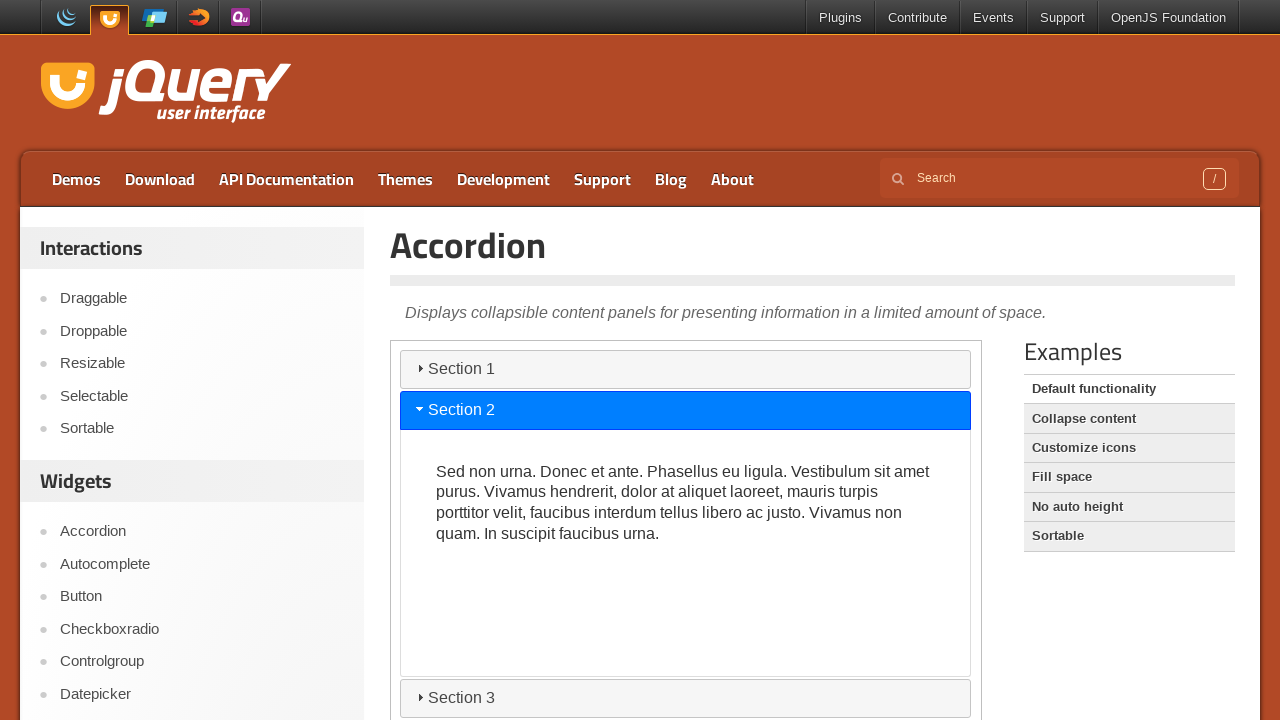

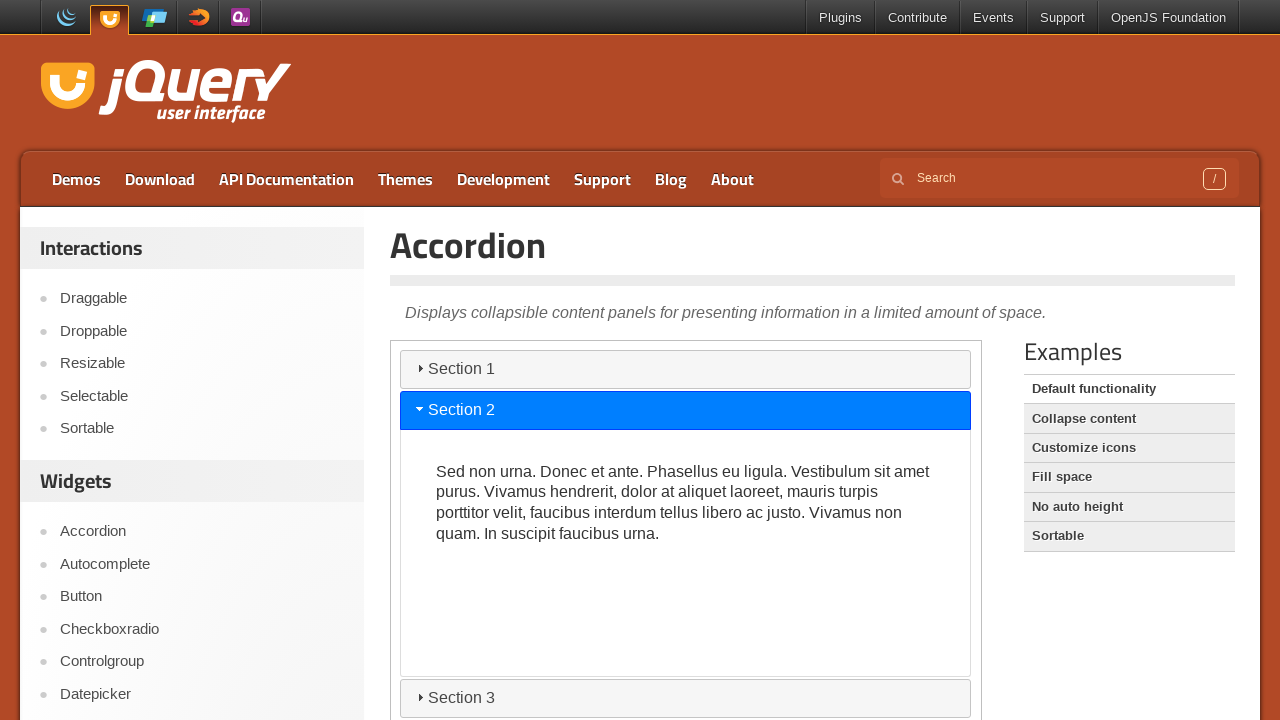